Navigates to the dropdown page by clicking the dropdown link from the main page

Starting URL: https://the-internet.herokuapp.com/

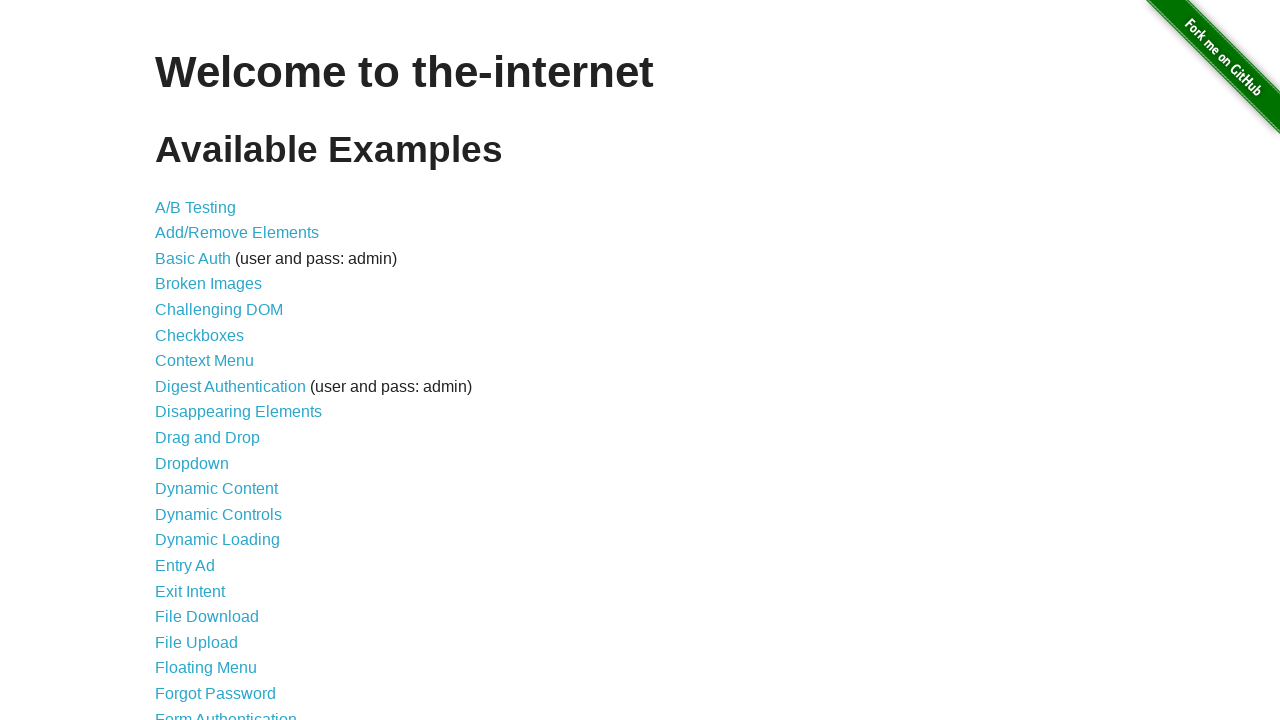

Clicked the dropdown link to navigate to the dropdown page at (192, 463) on a[href='/dropdown']
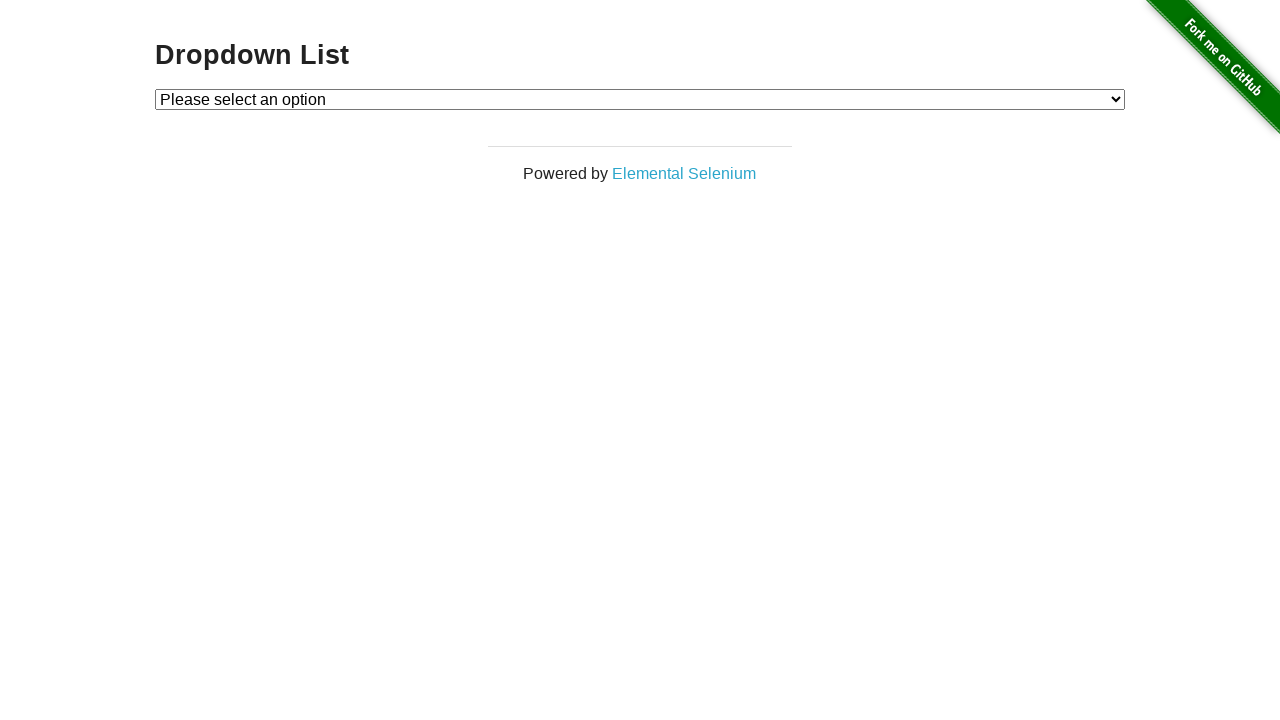

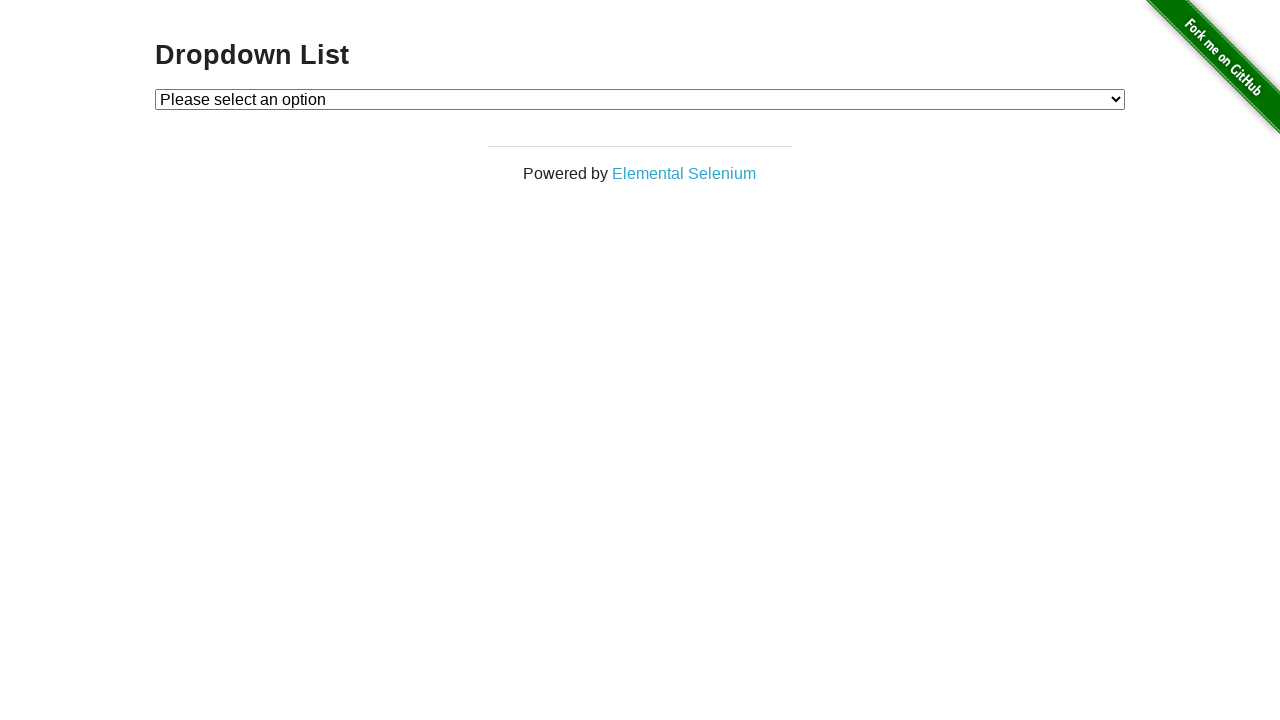